Tests e-commerce cart functionality by adding multiple products to cart, applying promo codes (invalid then valid), and verifying the promo code validation messages

Starting URL: https://rahulshettyacademy.com/seleniumPractise/#/

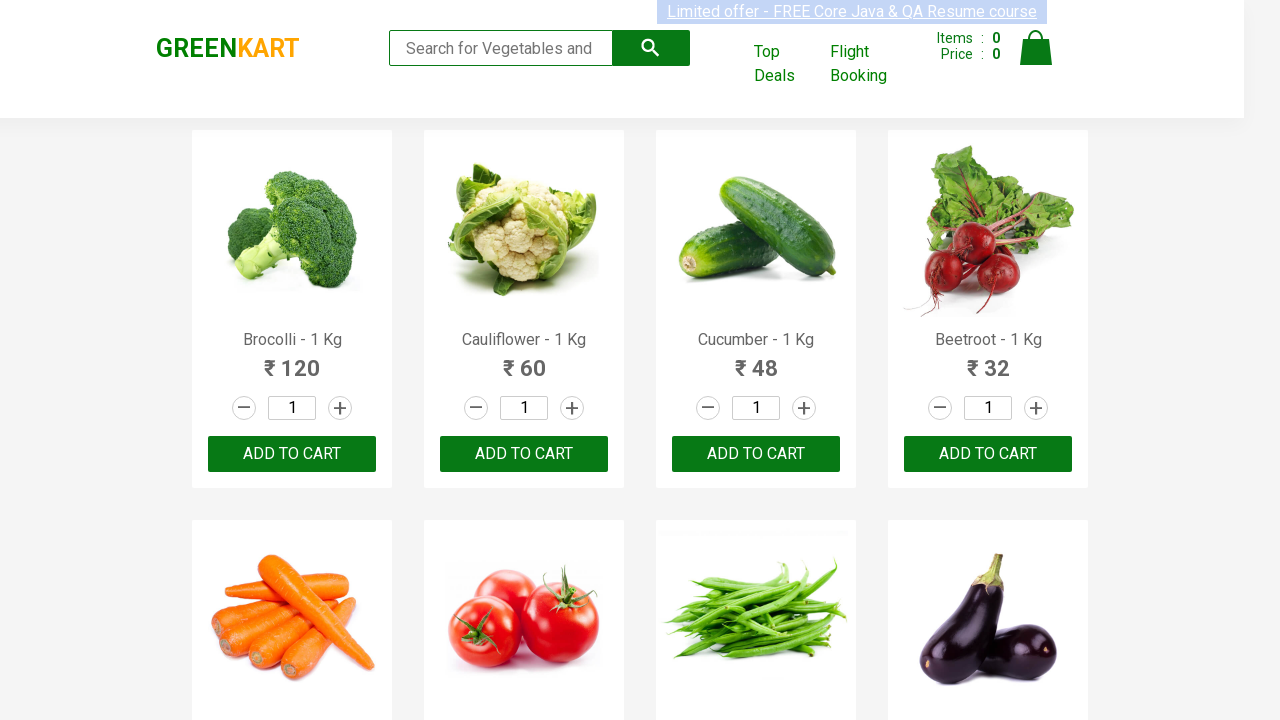

Retrieved all product elements from the page
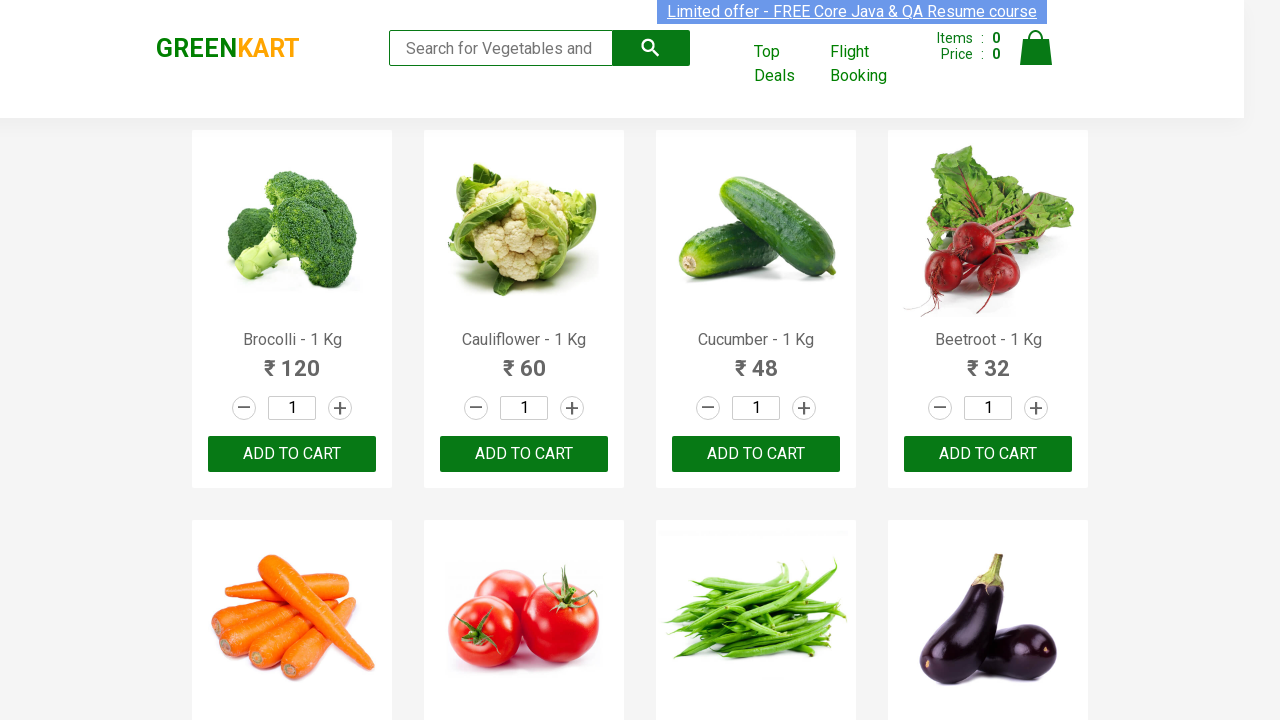

Added 'Brocolli' to cart at (292, 454) on xpath=//div[@class='product-action'] >> nth=0
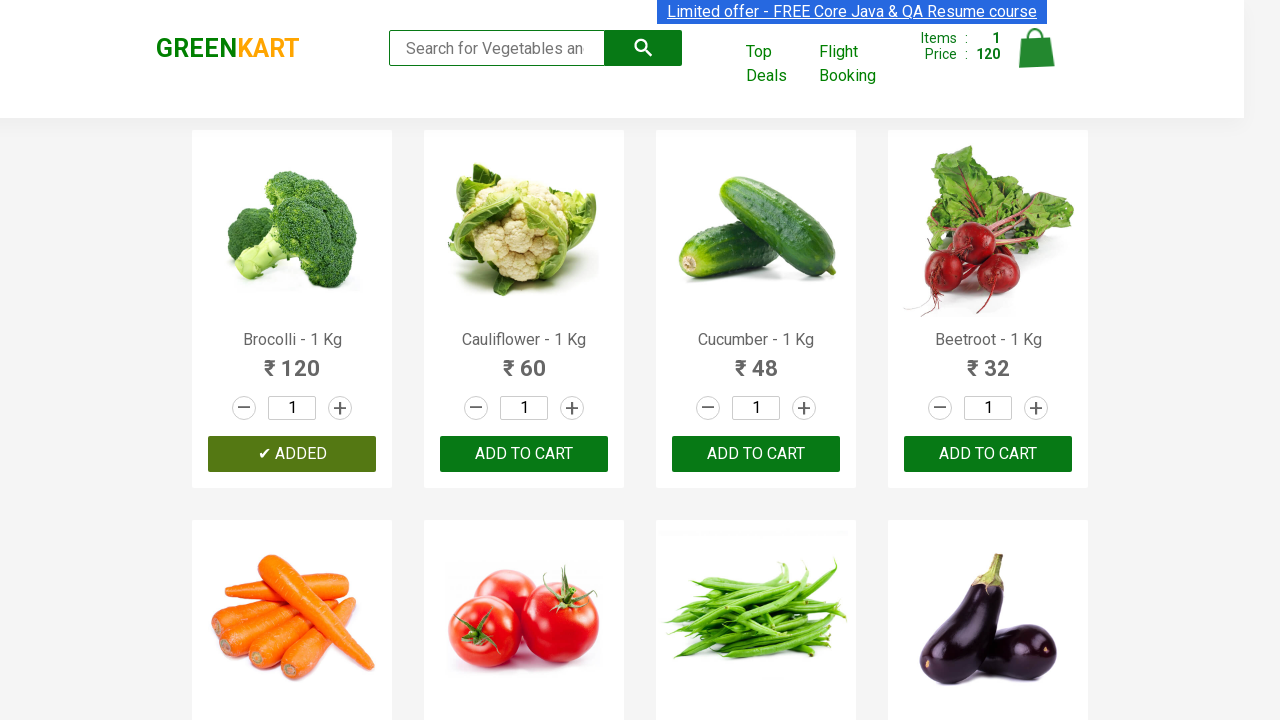

Added 'Cucumber' to cart at (756, 454) on xpath=//div[@class='product-action'] >> nth=2
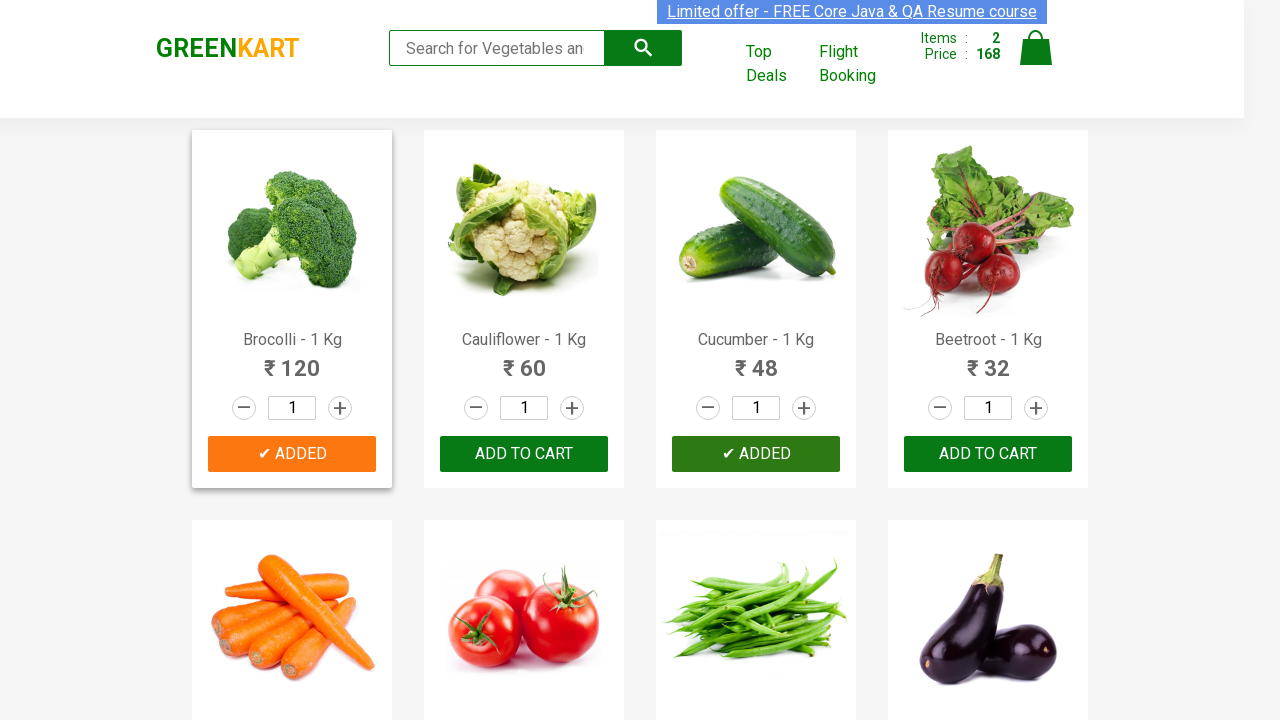

Added 'Tomato' to cart at (524, 360) on xpath=//div[@class='product-action'] >> nth=5
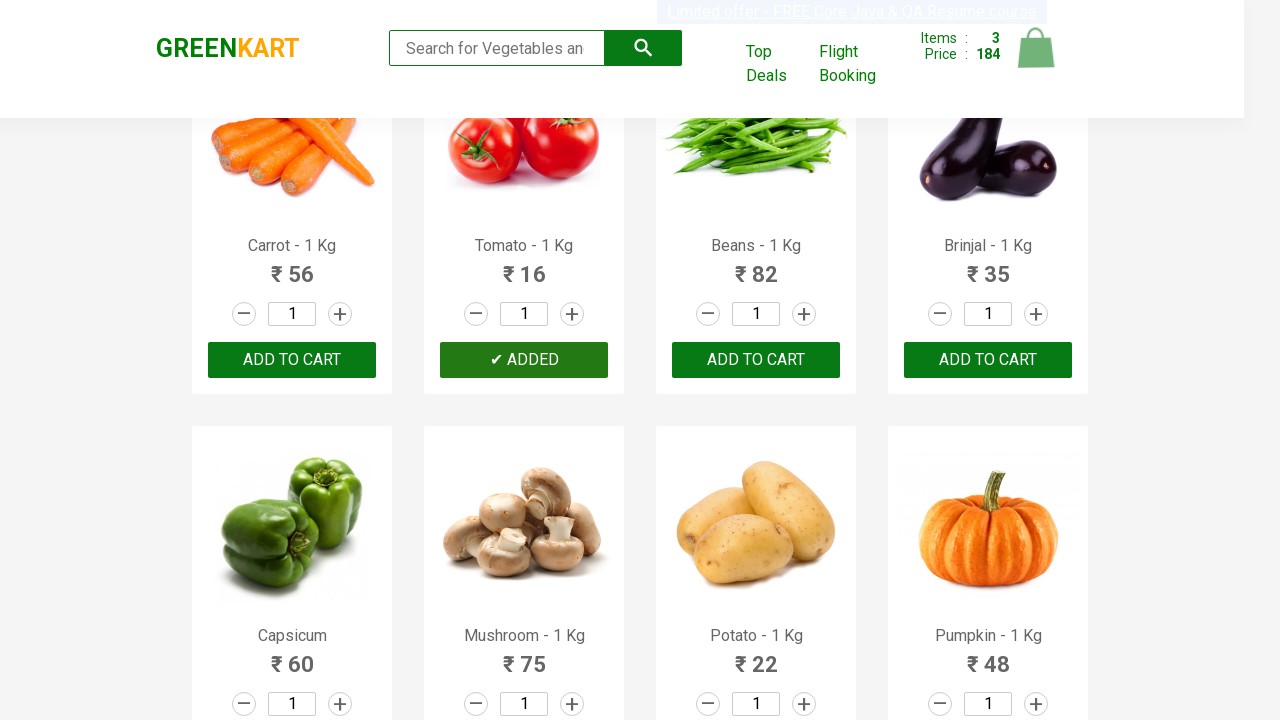

Clicked on cart icon to view cart at (1036, 48) on img[alt='Cart']
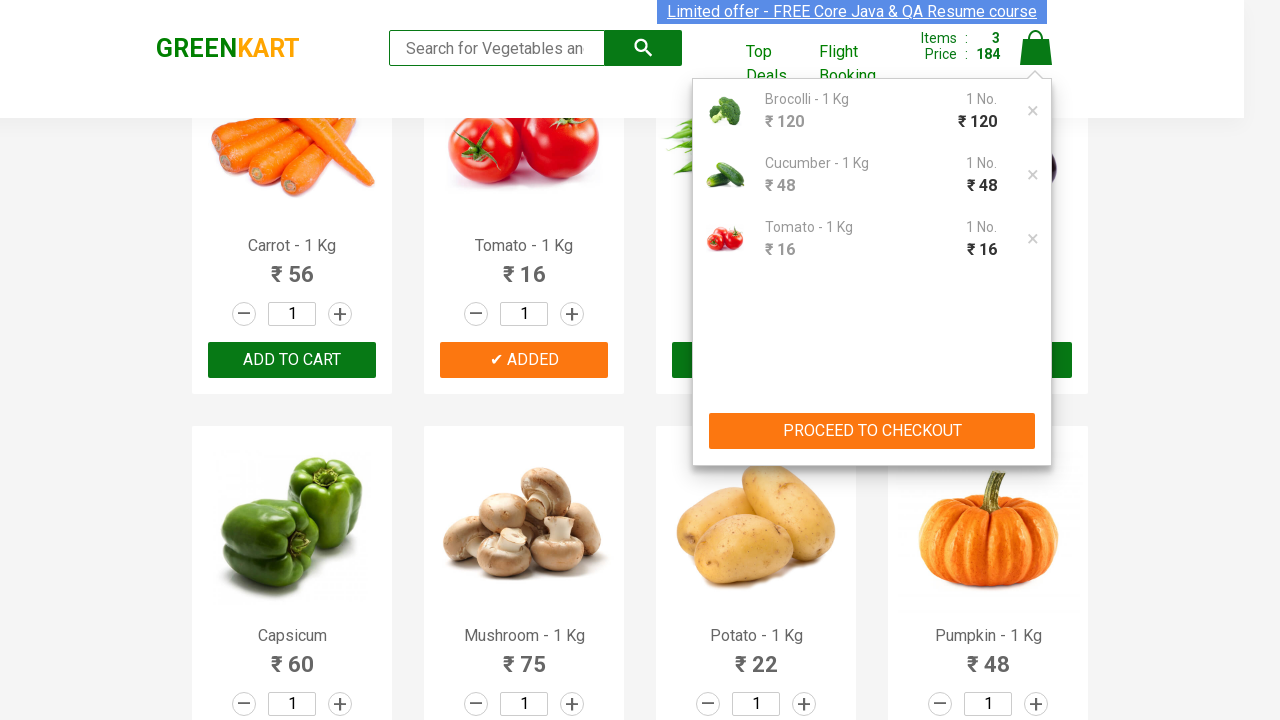

Clicked proceed to checkout button at (872, 431) on (//div[@class='action-block'])[1]/button
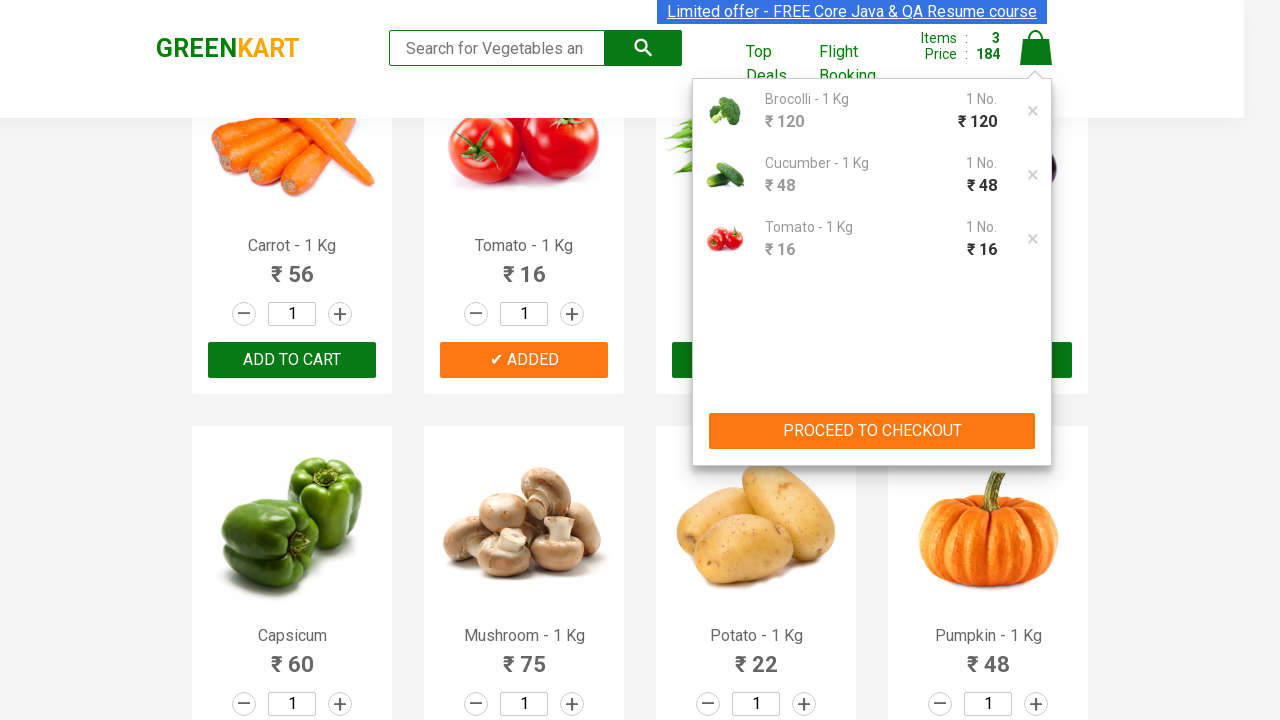

Entered invalid promo code 'RahulShetty' on .promoCode
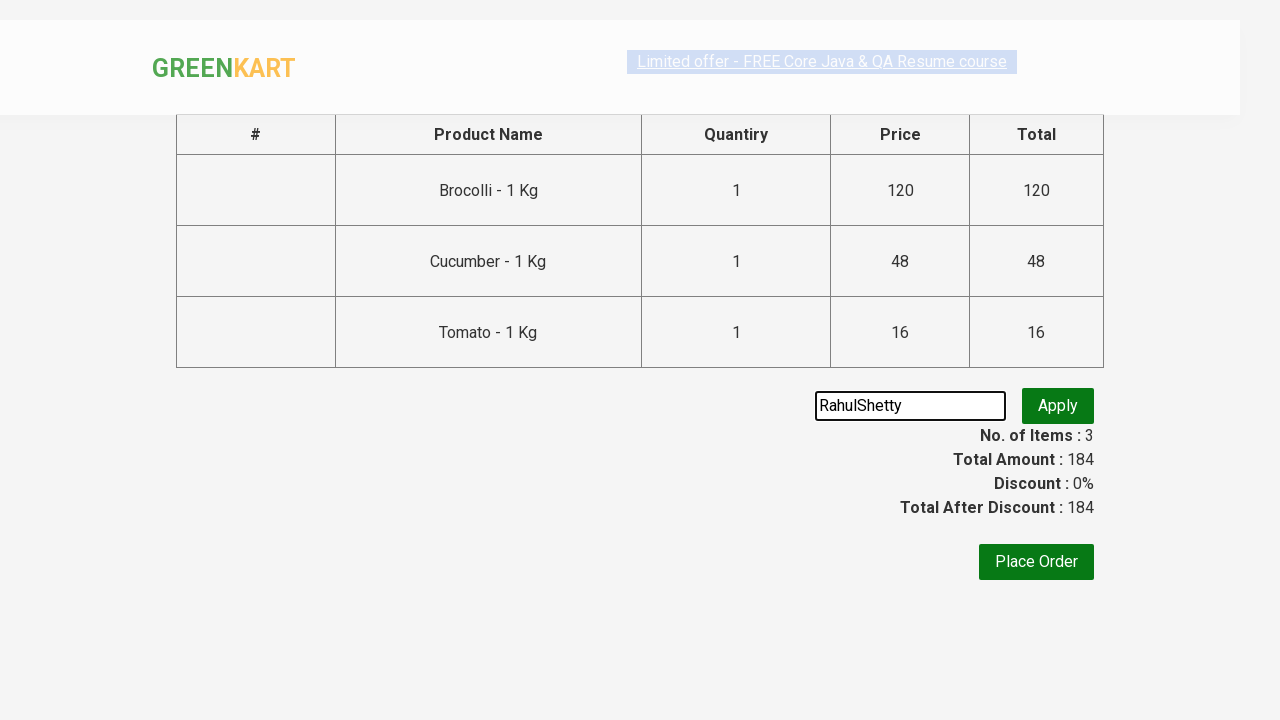

Clicked apply promo button for invalid code at (1058, 406) on .promoBtn
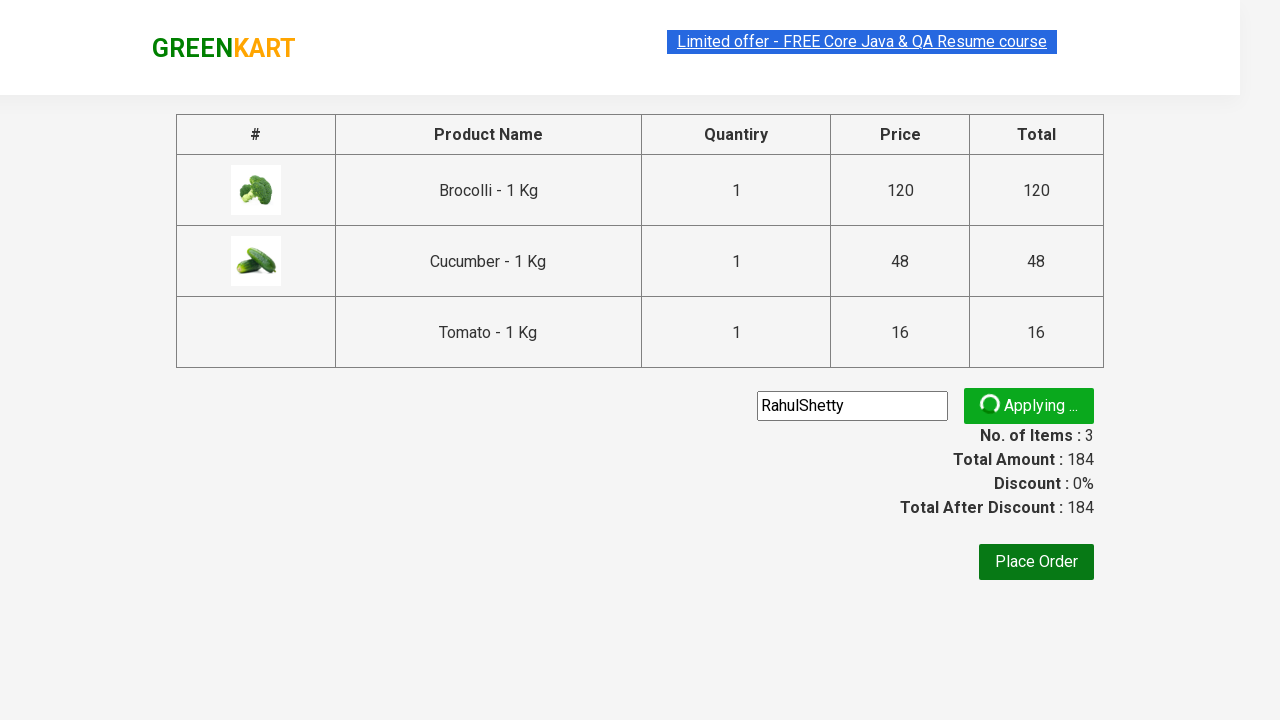

Promo validation message appeared for invalid code
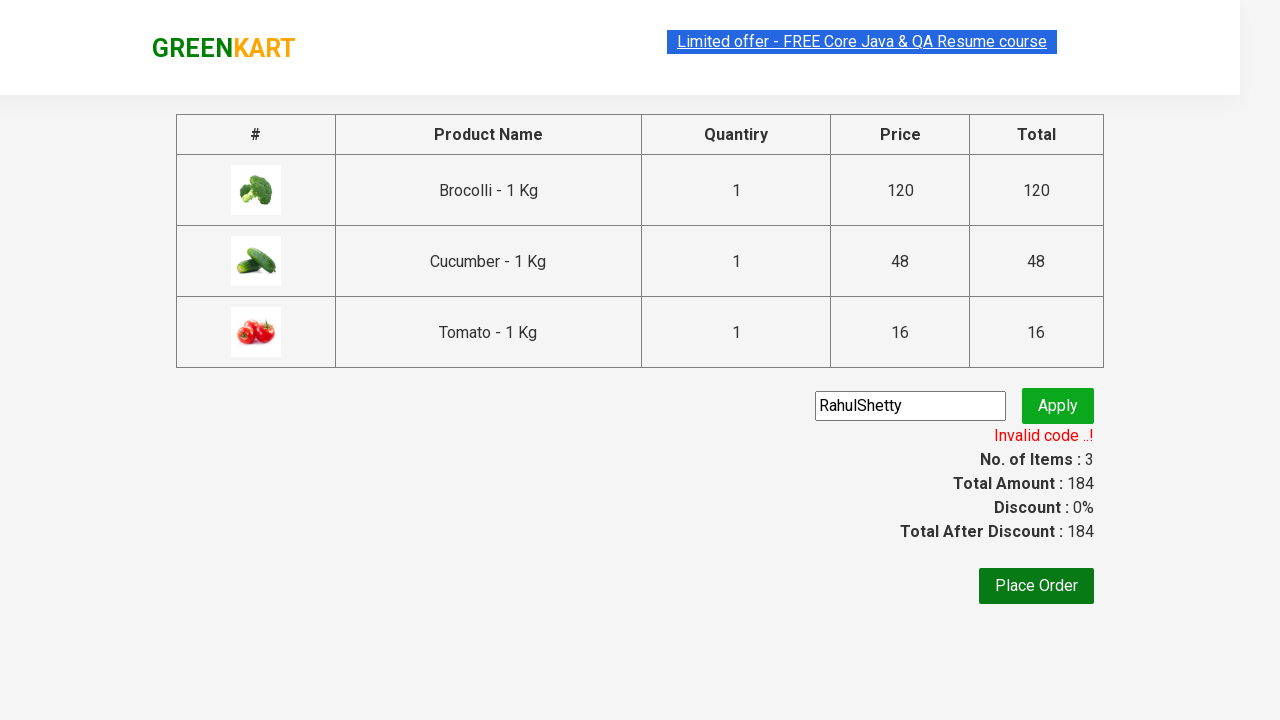

Cleared promo code field on .promoCode
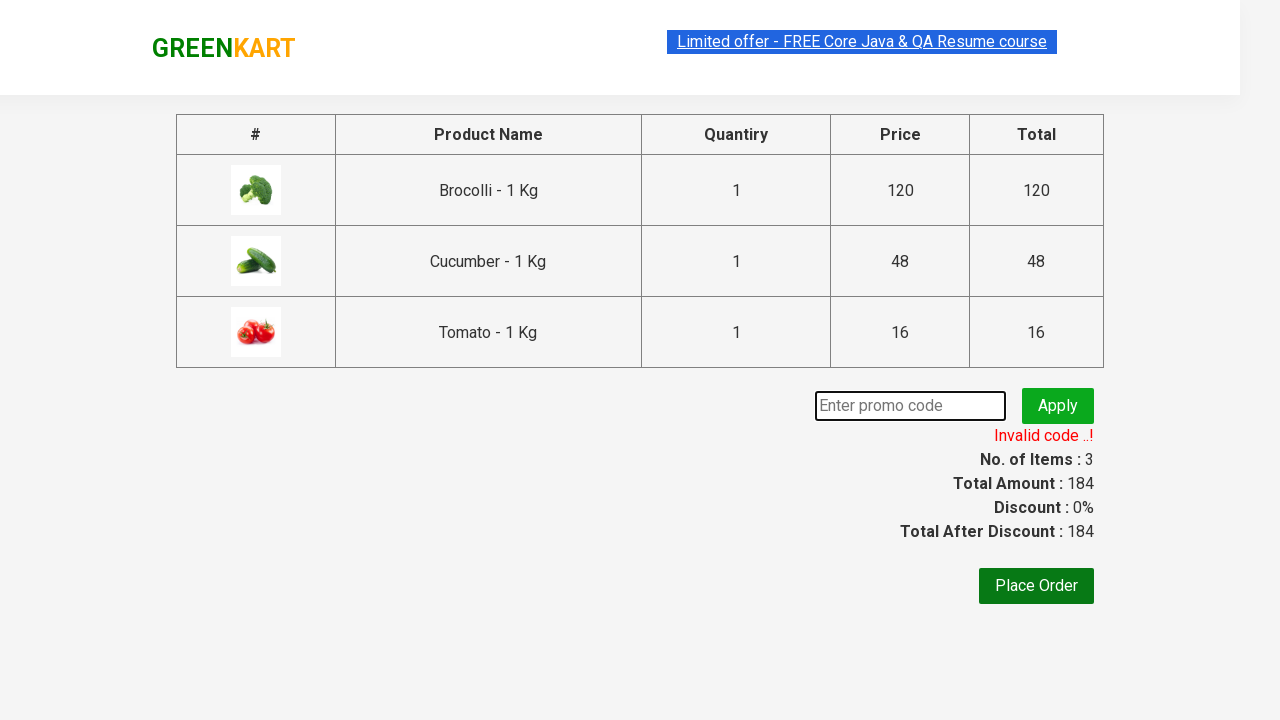

Entered valid promo code 'rahulshettyacademy' on .promoCode
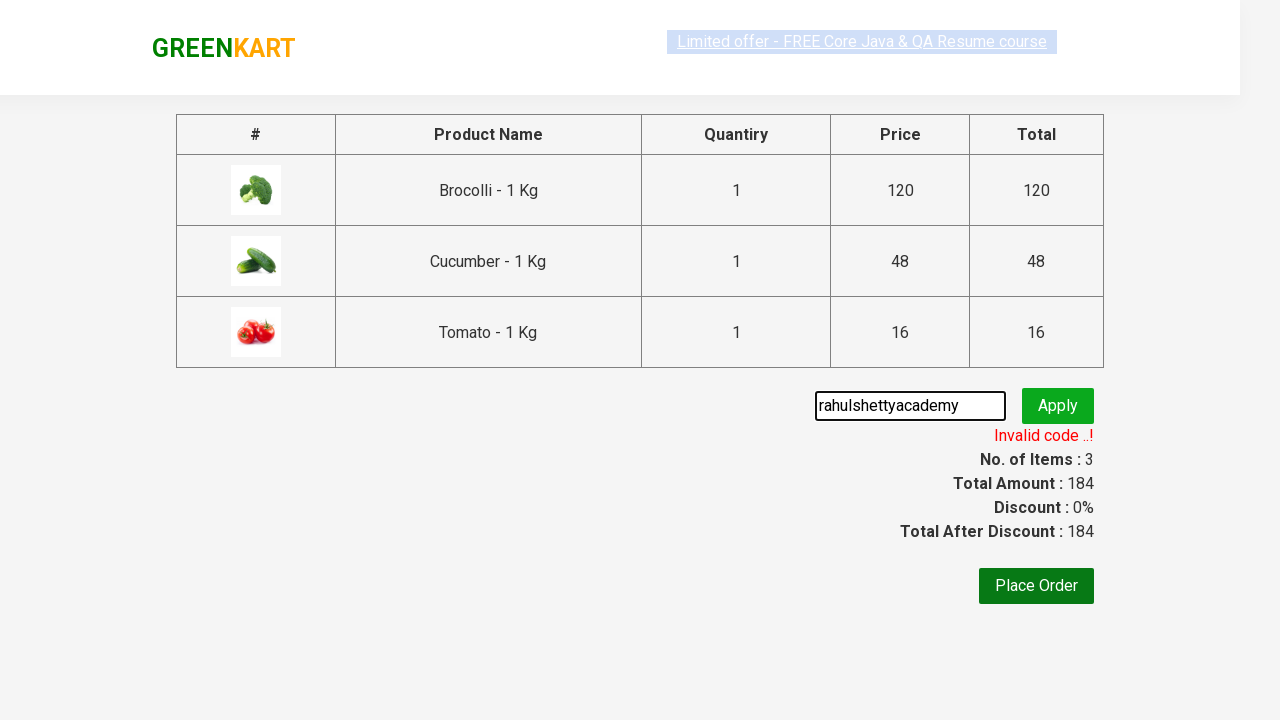

Clicked apply promo button for valid code at (1058, 406) on .promoBtn
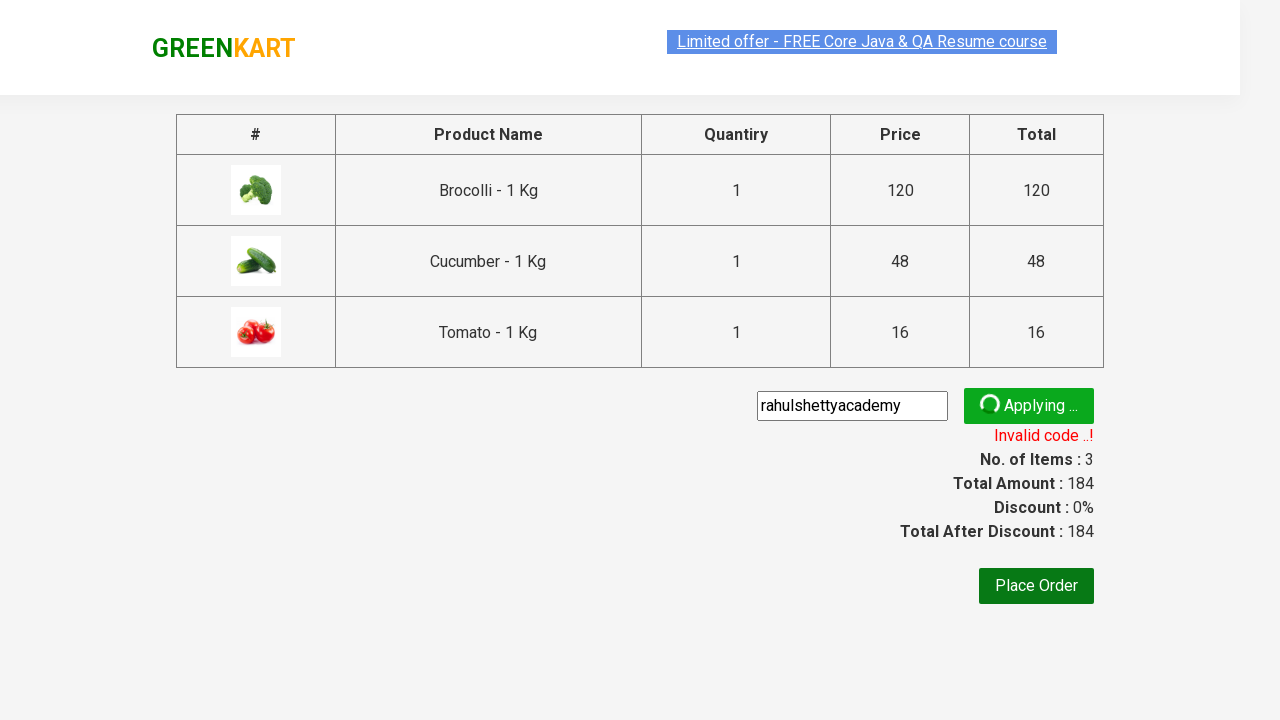

Valid promo code was successfully applied
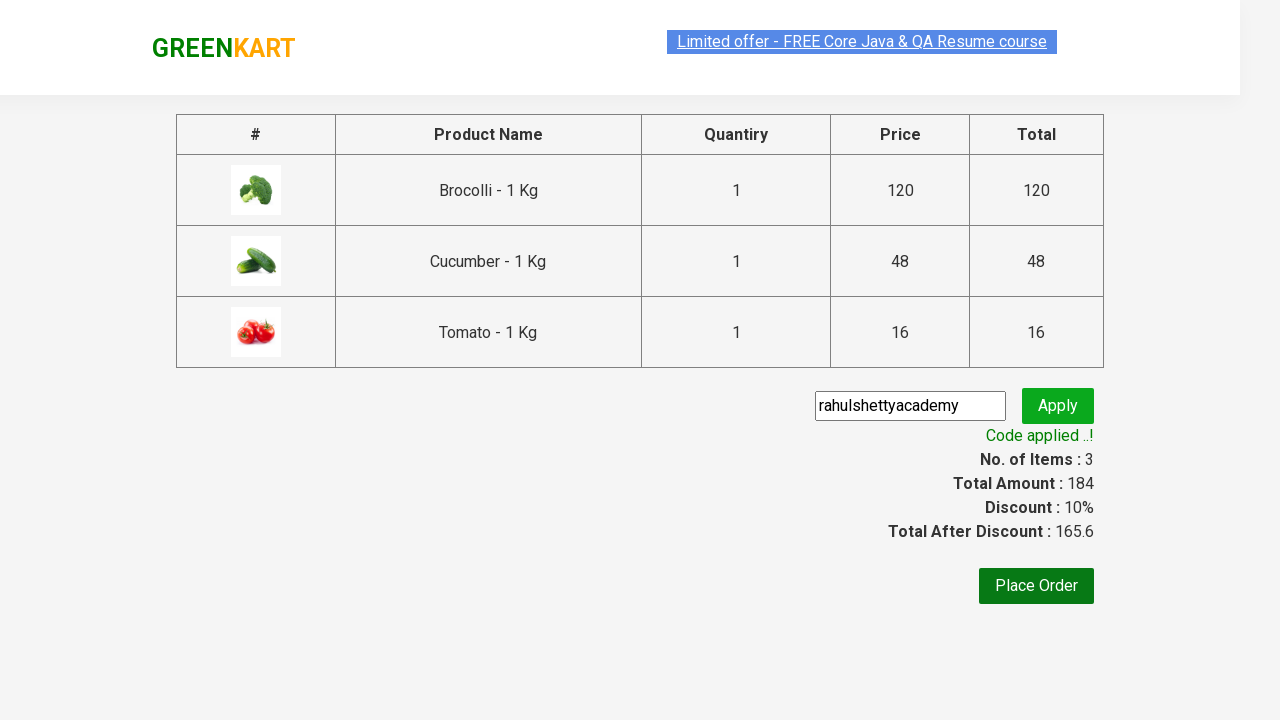

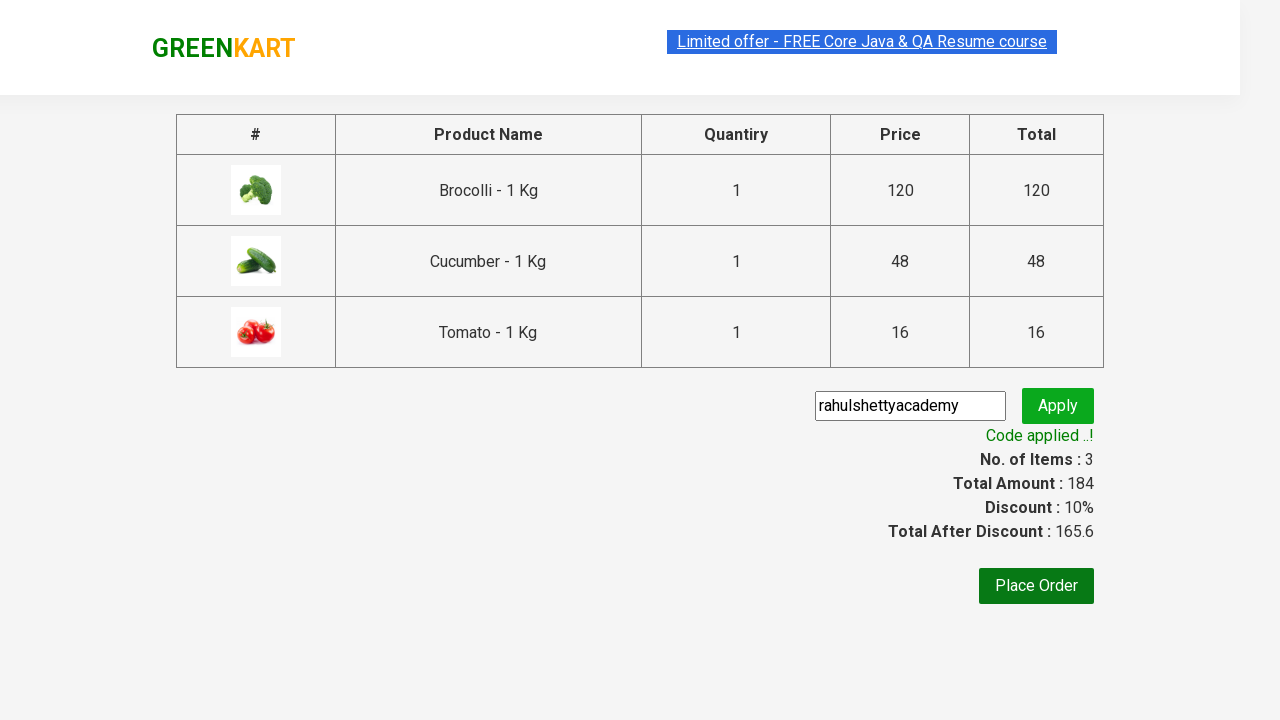